Tests custom dropdown selection for jQuery UI selectmenu by selecting various options from speed, files, number, and salutation dropdowns

Starting URL: https://jqueryui.com/resources/demos/selectmenu/default.html

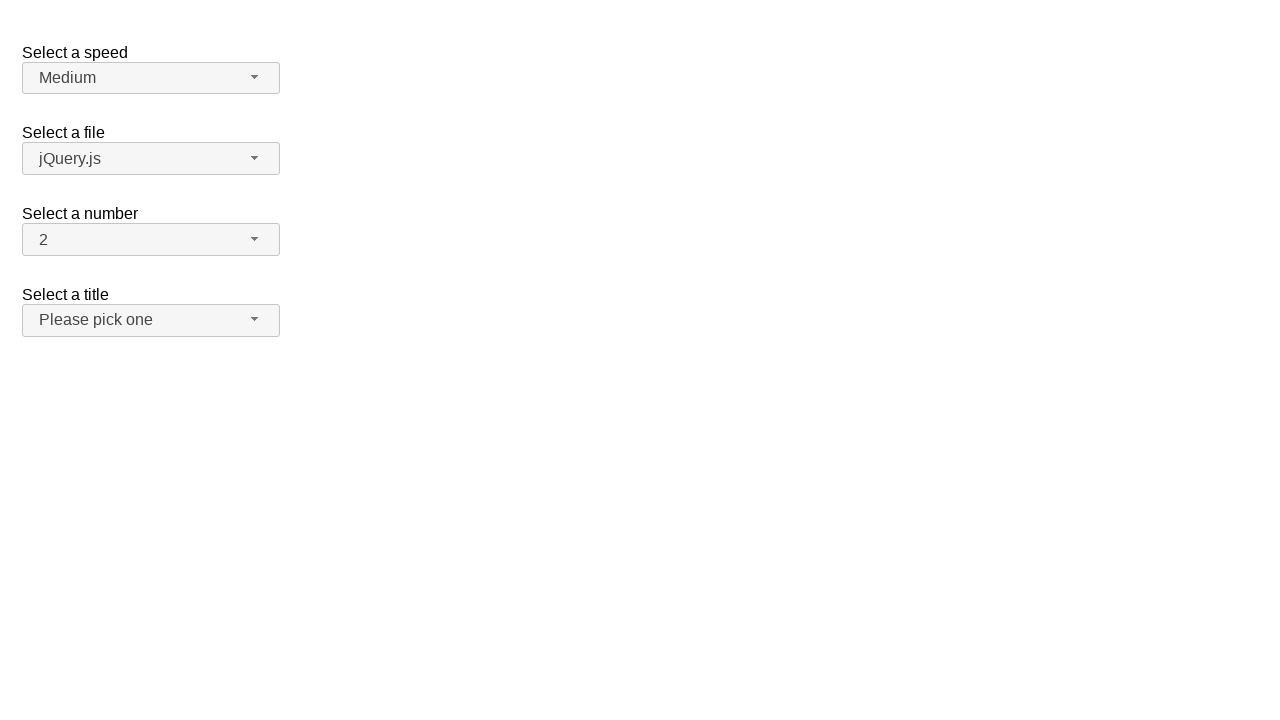

Clicked speed dropdown button at (151, 78) on span#speed-button
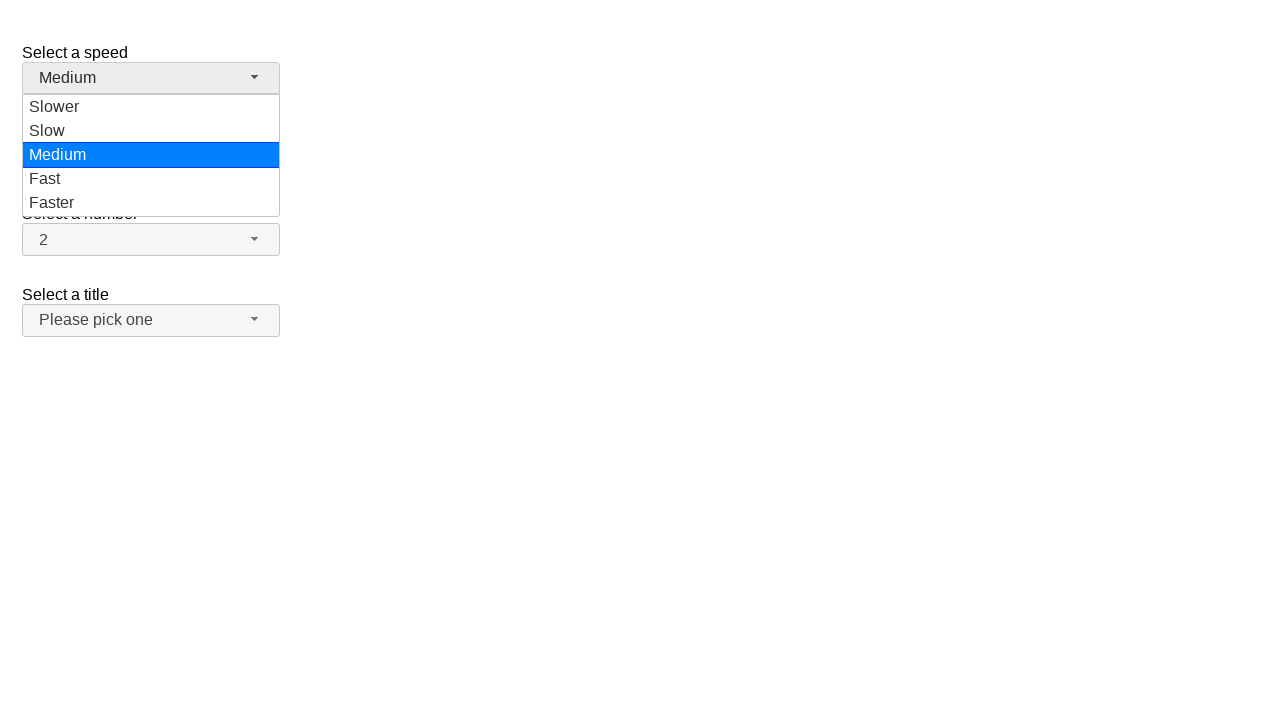

Selected 'Fast' from speed dropdown menu at (151, 179) on ul#speed-menu div:has-text('Fast')
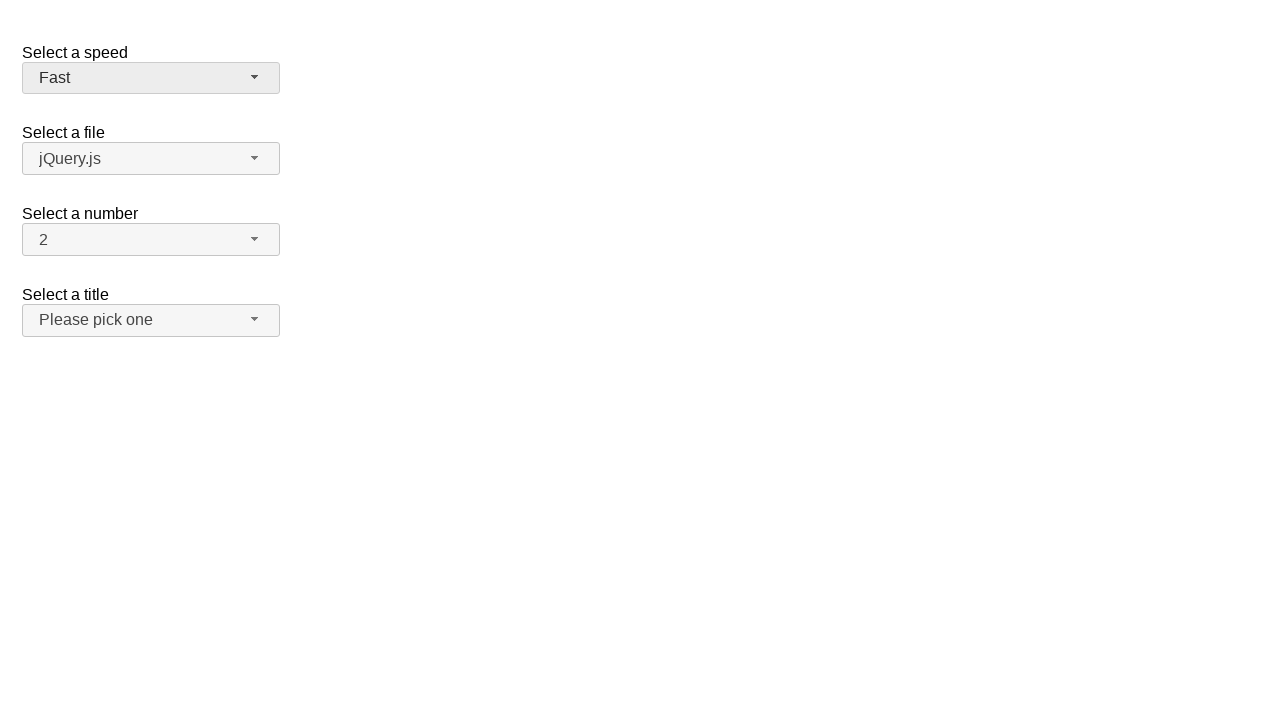

Clicked files dropdown button at (151, 159) on span#files-button
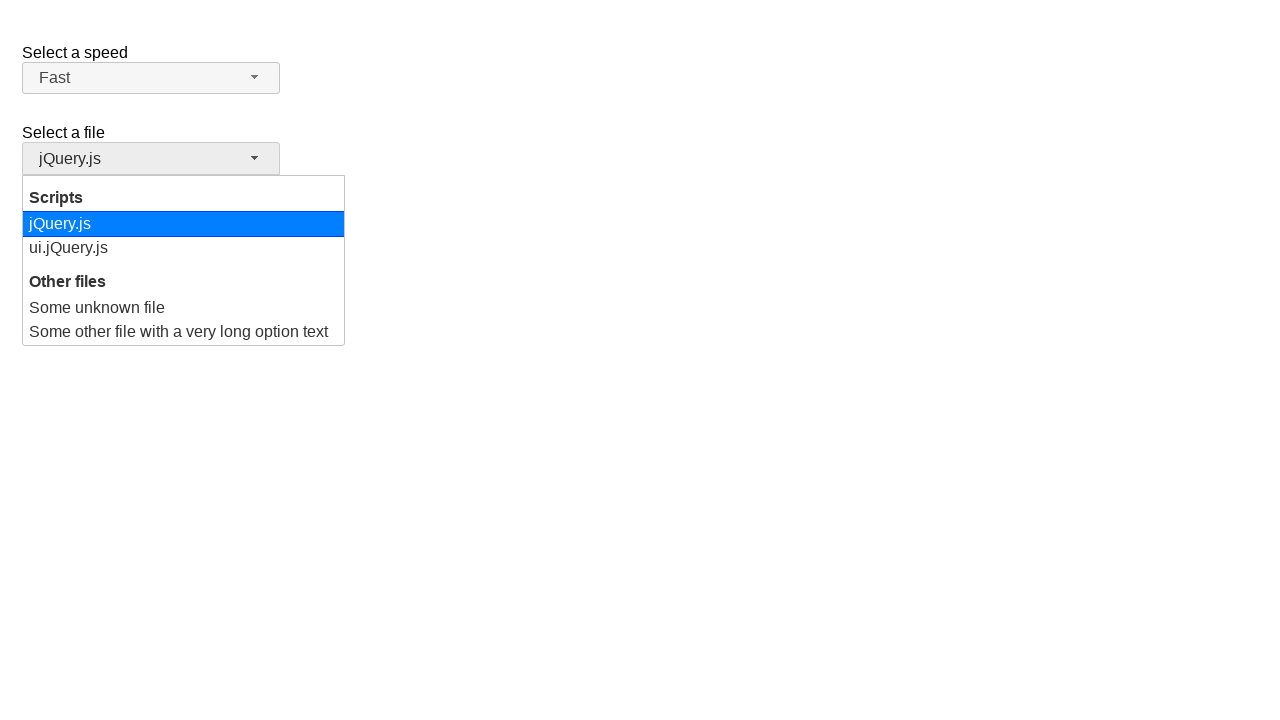

Selected 'ui.jQuery.js' from files dropdown menu at (184, 248) on ul#files-menu div:has-text('ui.jQuery.js')
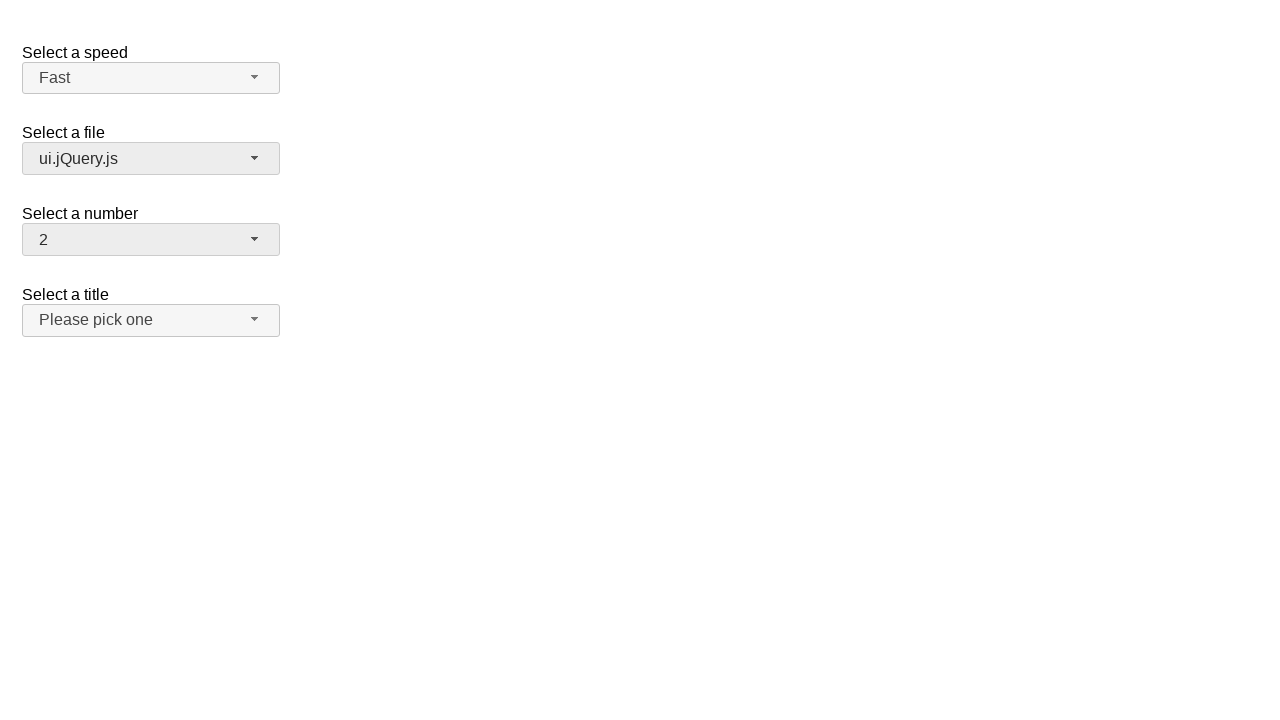

Clicked number dropdown button at (151, 240) on span#number-button
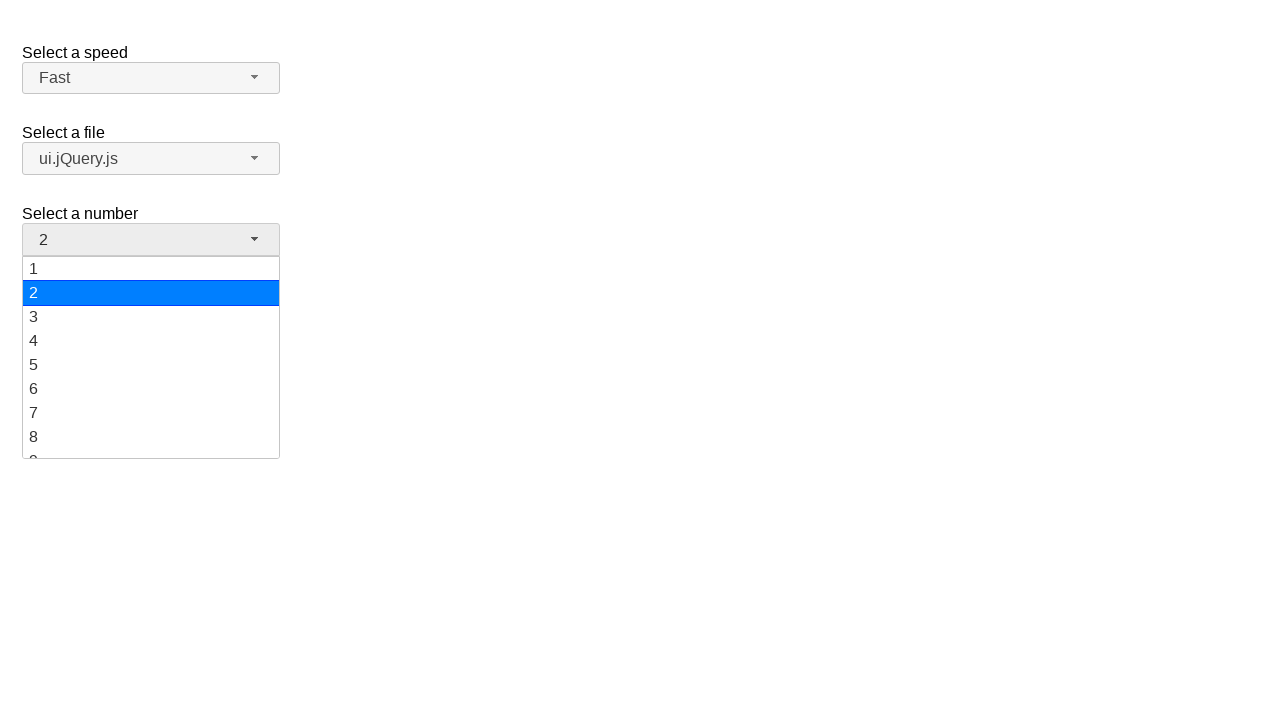

Selected '15' from number dropdown menu at (151, 357) on ul#number-menu div:has-text('15')
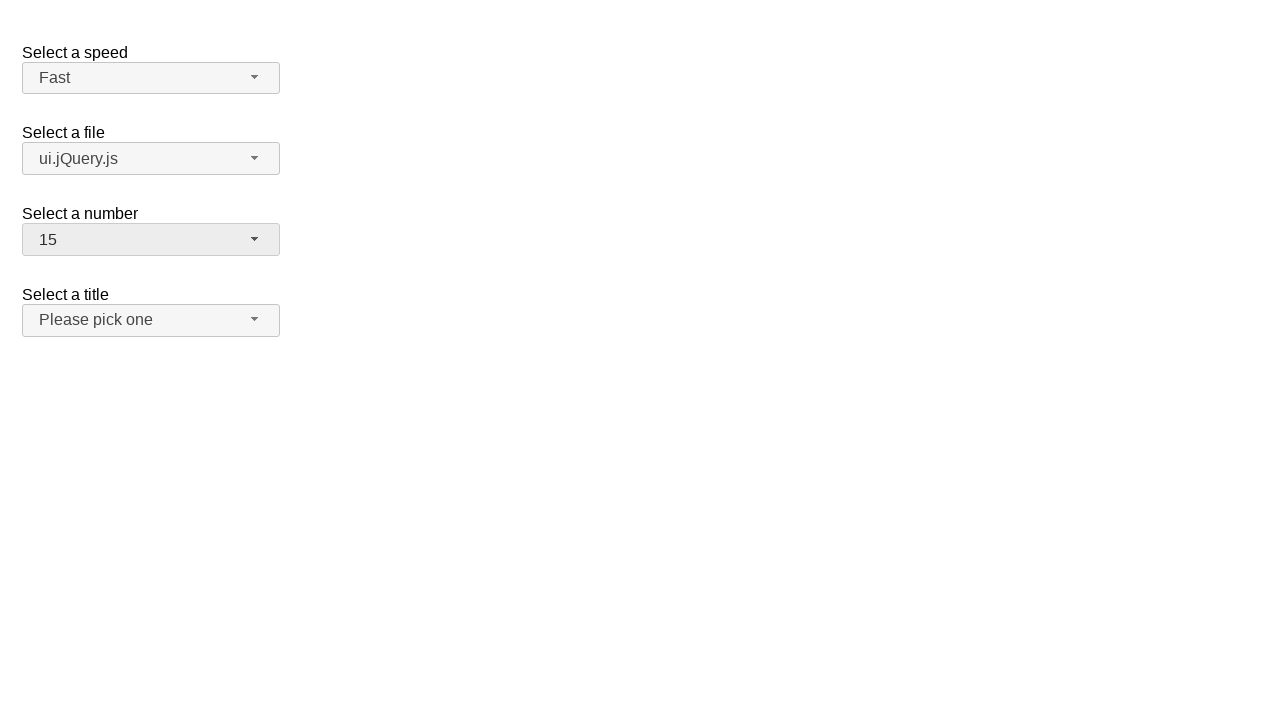

Clicked salutation dropdown button at (151, 320) on span#salutation-button
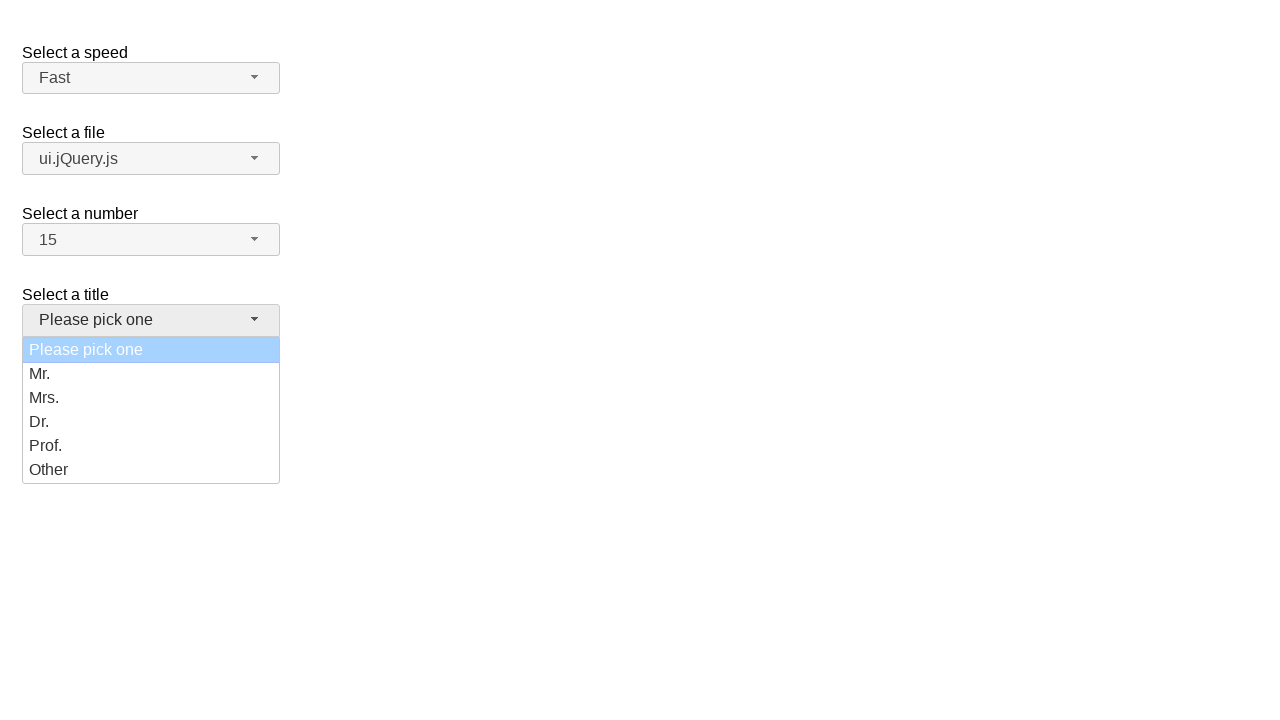

Selected 'Dr.' from salutation dropdown menu at (151, 422) on ul#salutation-menu div:has-text('Dr.')
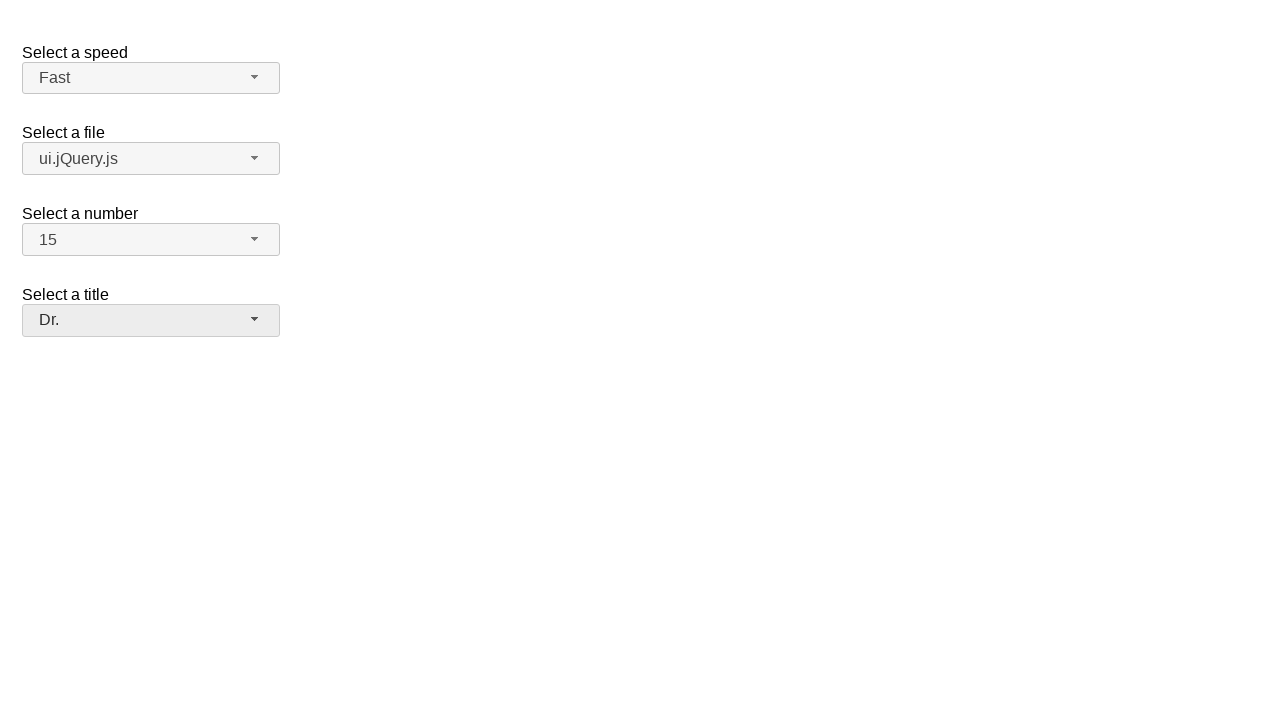

Verified speed dropdown selection is 'Fast'
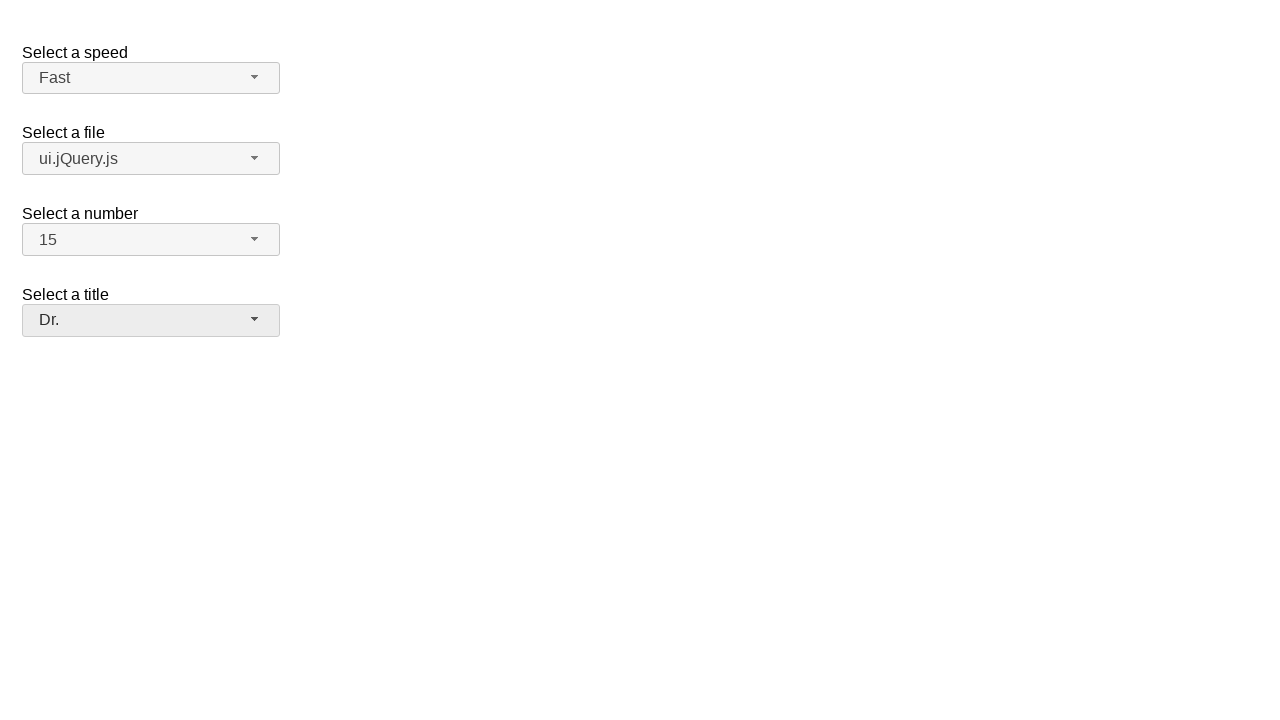

Verified files dropdown selection is 'ui.jQuery.js'
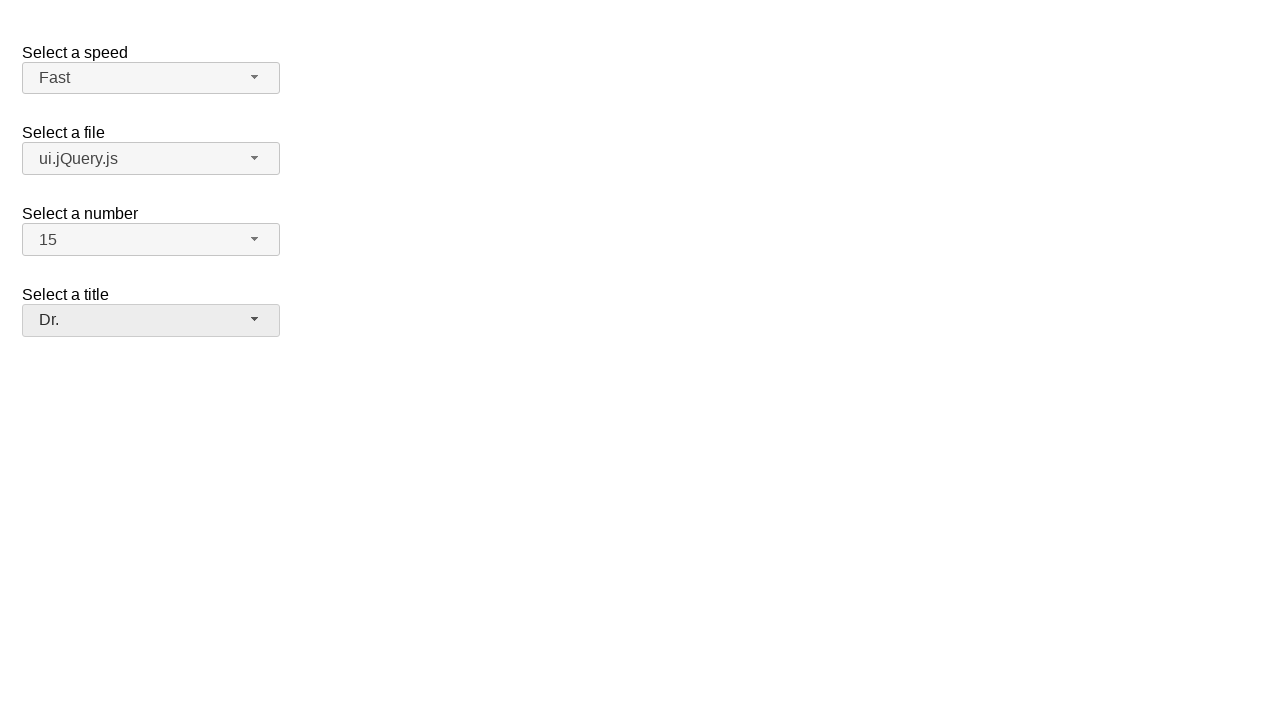

Verified number dropdown selection is '15'
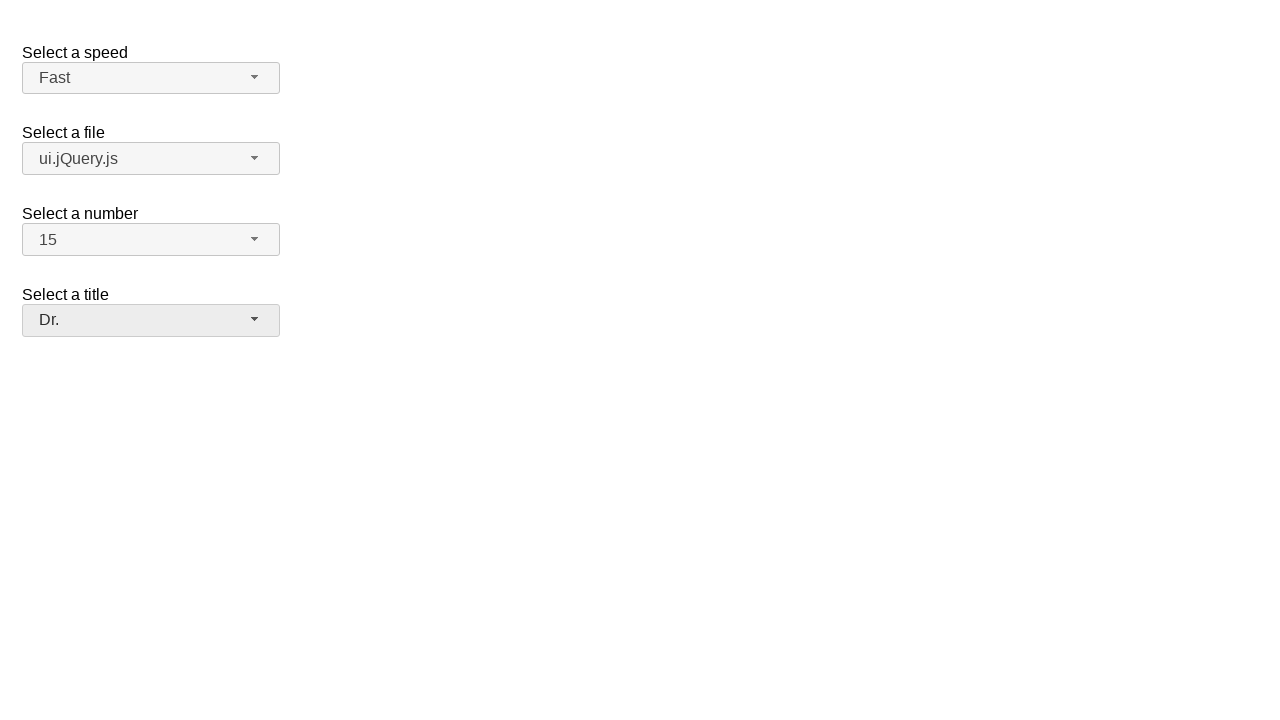

Verified salutation dropdown selection is 'Dr.'
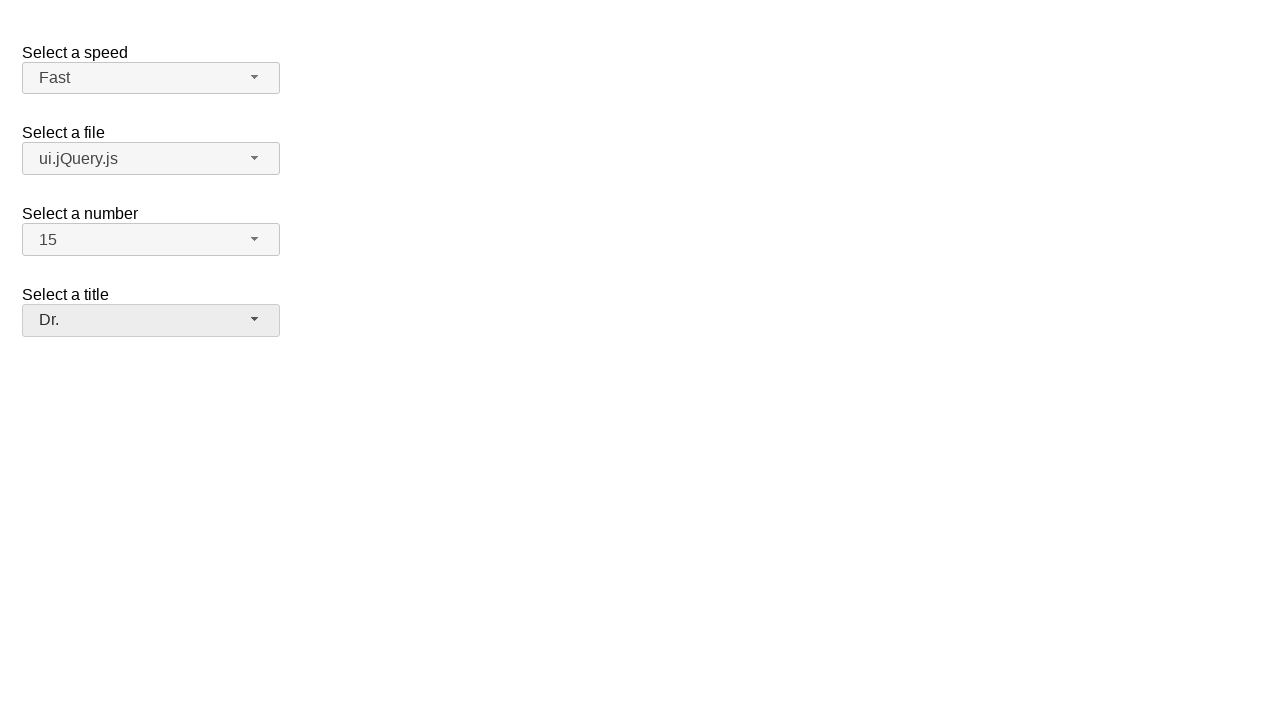

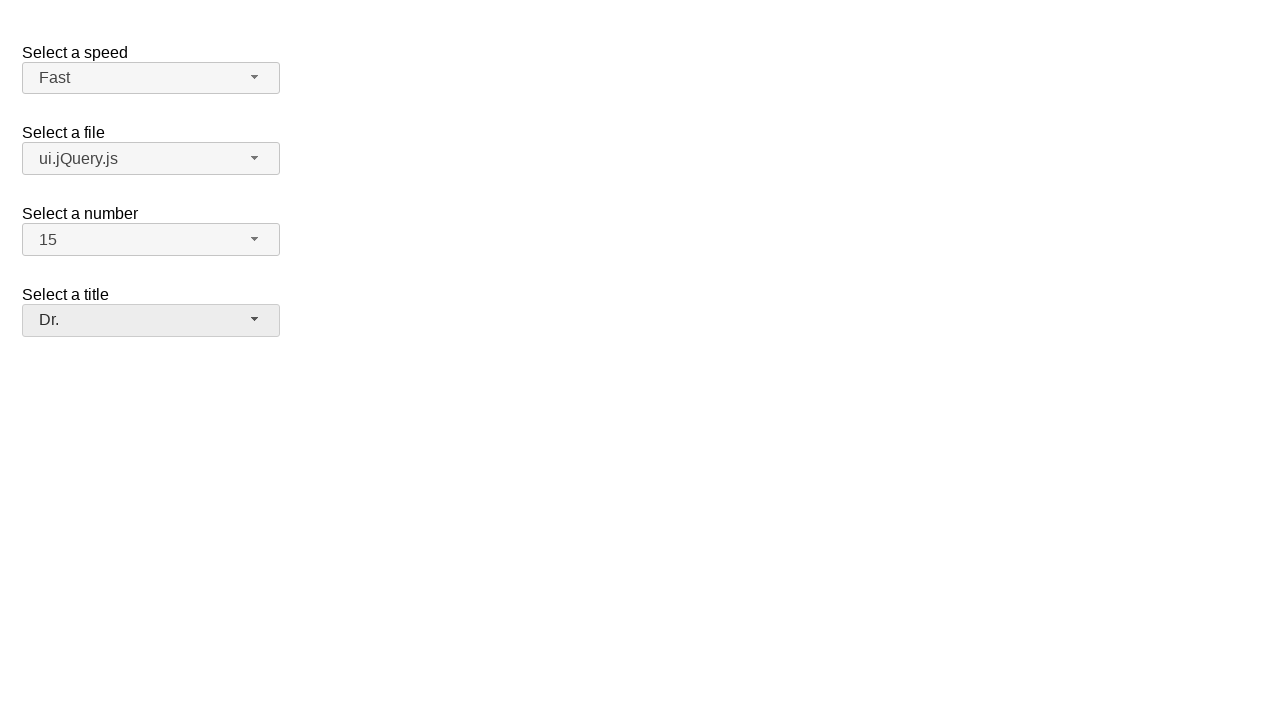